Validates the Royal Caribbean homepage by checking the page title contains expected keywords and verifying the page body is visible

Starting URL: https://www.royalcaribbean.com/

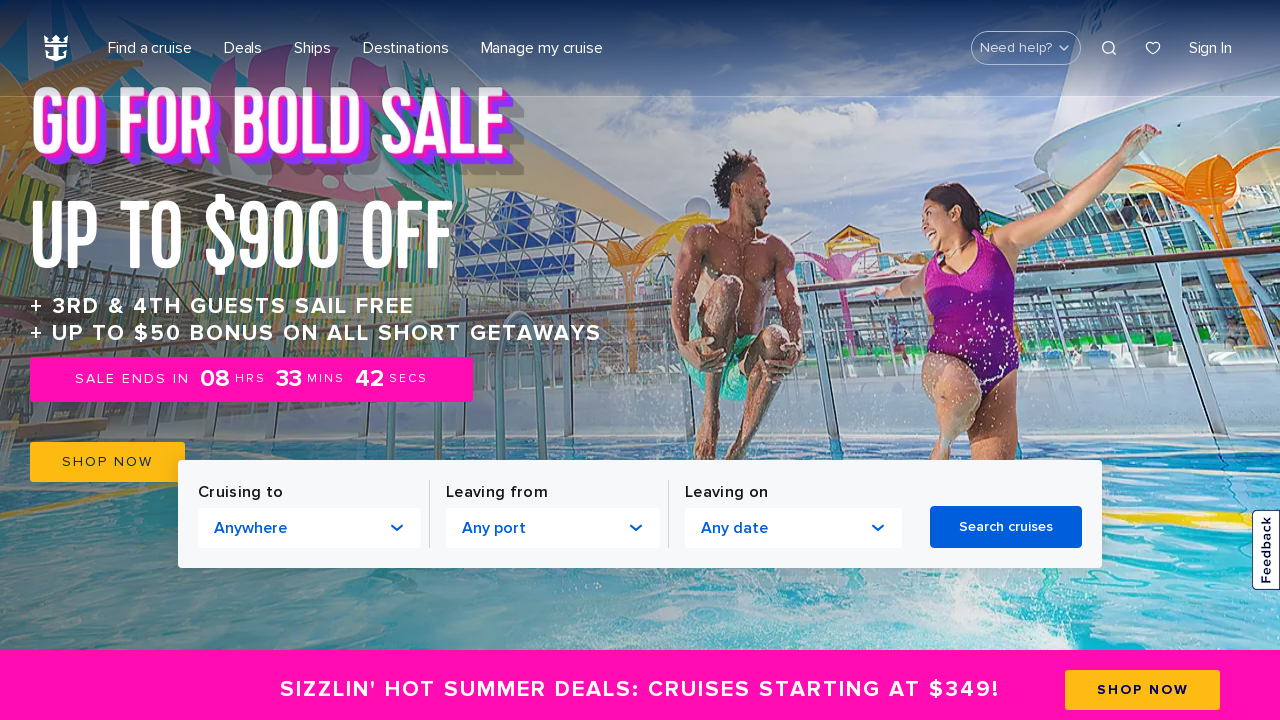

Retrieved page title
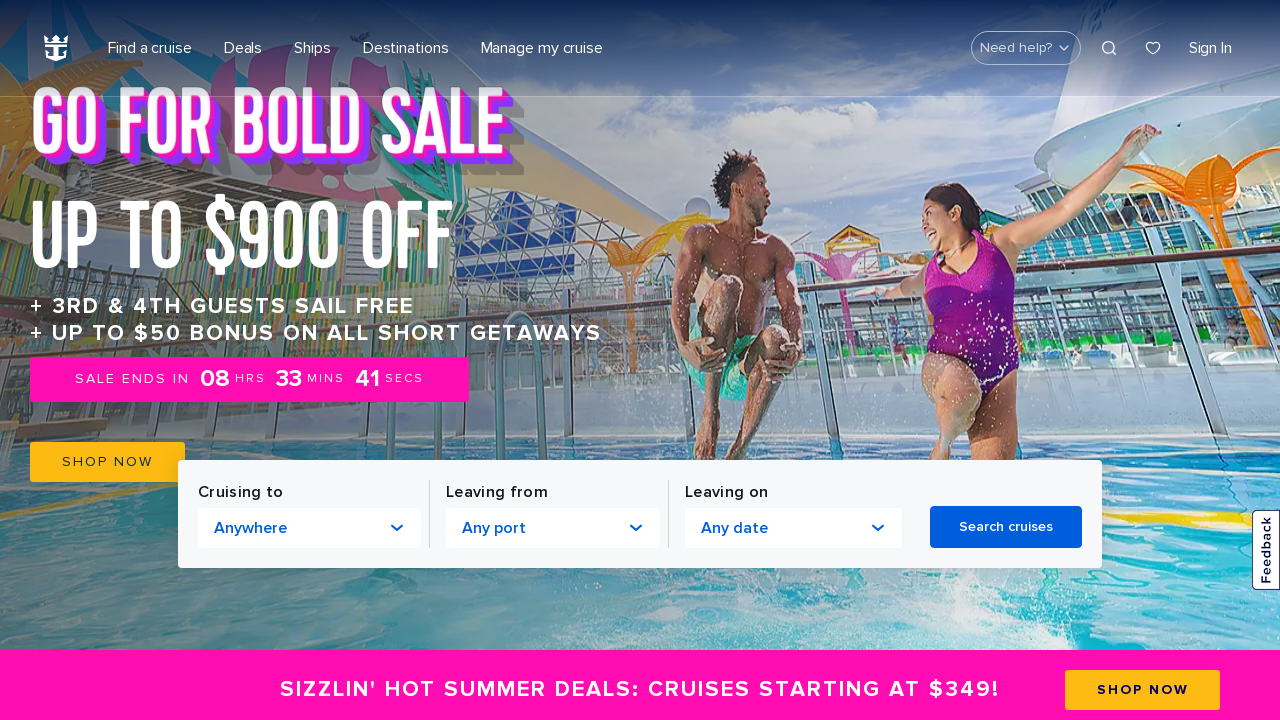

Verified page title contains expected keywords (Royal Caribbean, Cruise, or Home)
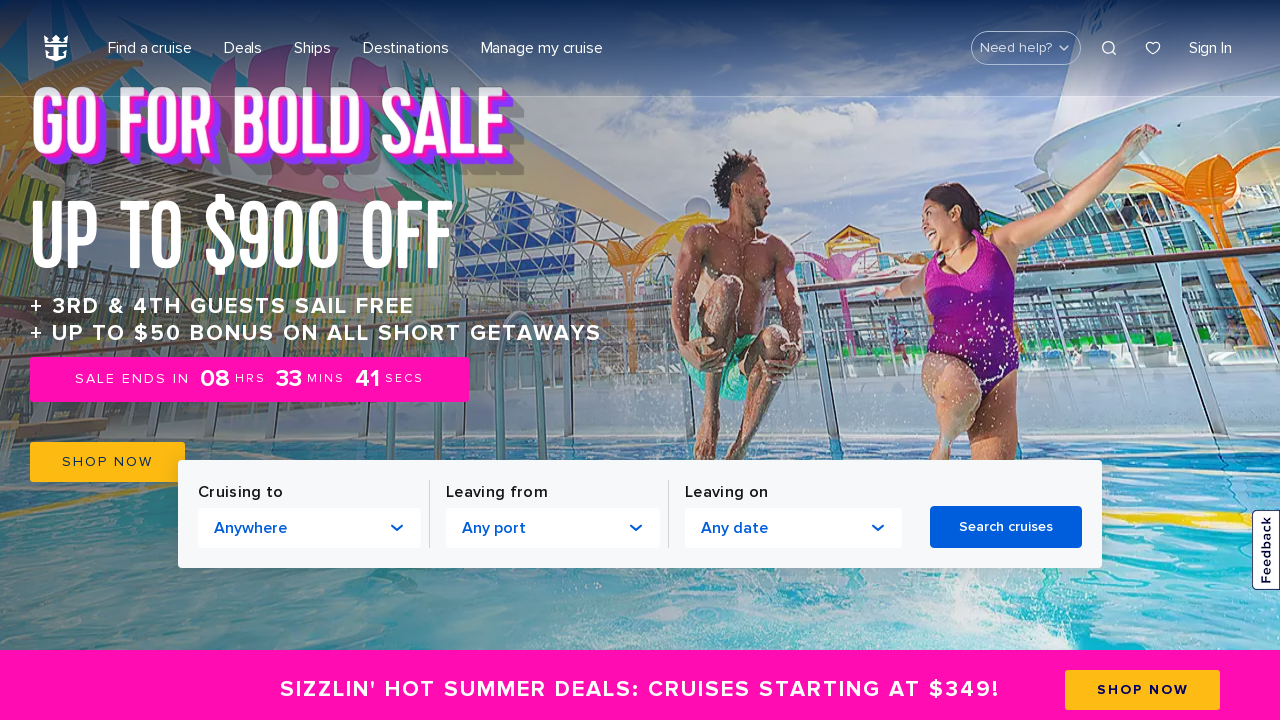

Page body element is visible, confirming page loaded successfully
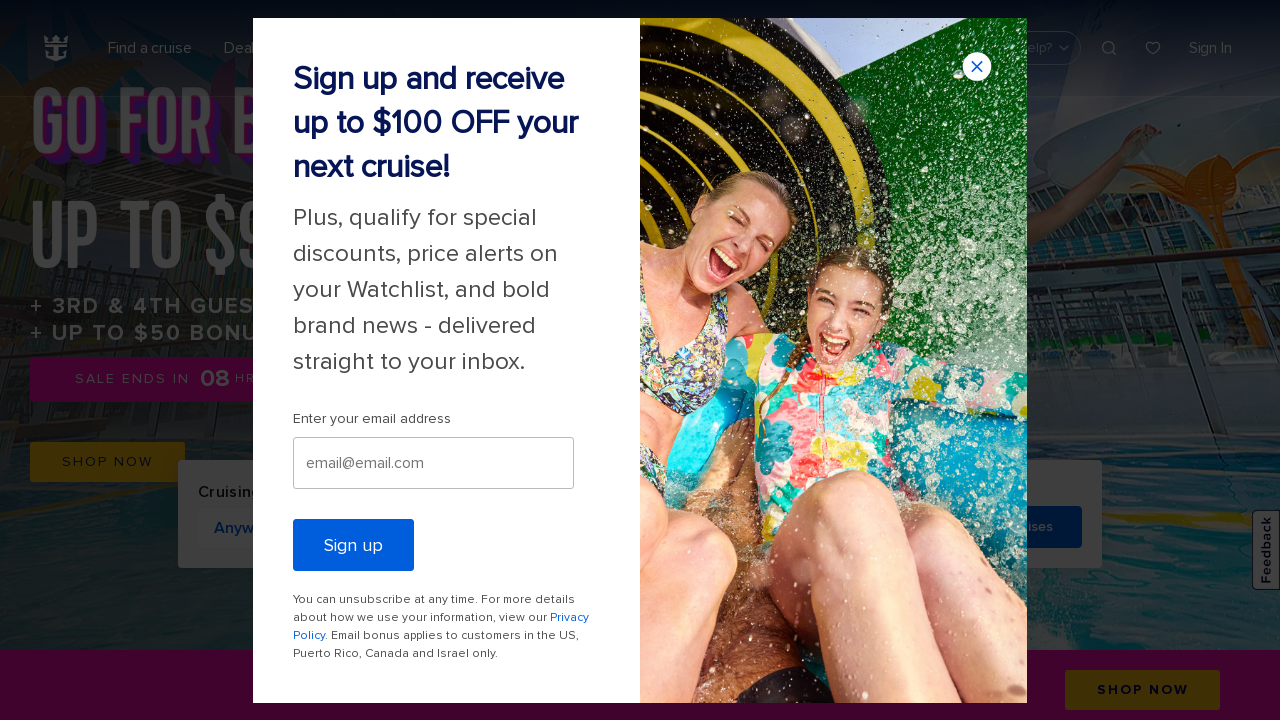

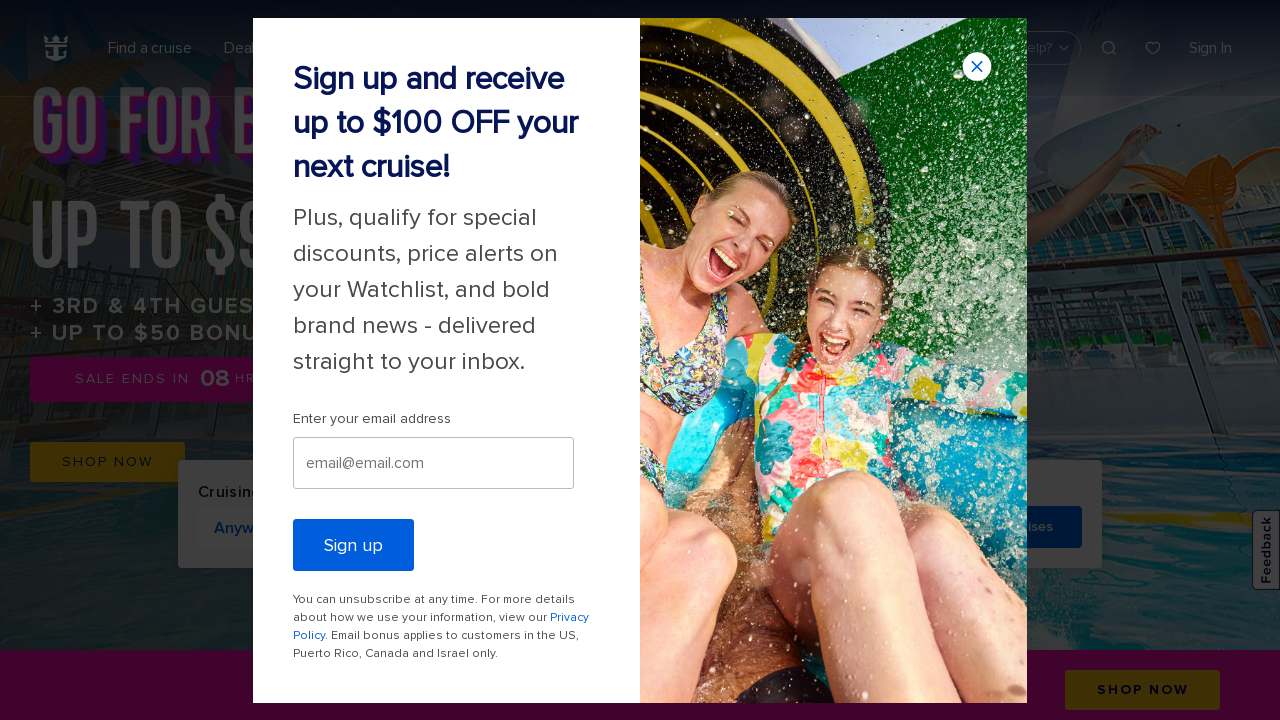